Tests navigation on Northwestern Mutual website by clicking "Find a Financial Advisor" and then accessing the "What Is a Financial Advisor?" article

Starting URL: https://northwesternmutual.com

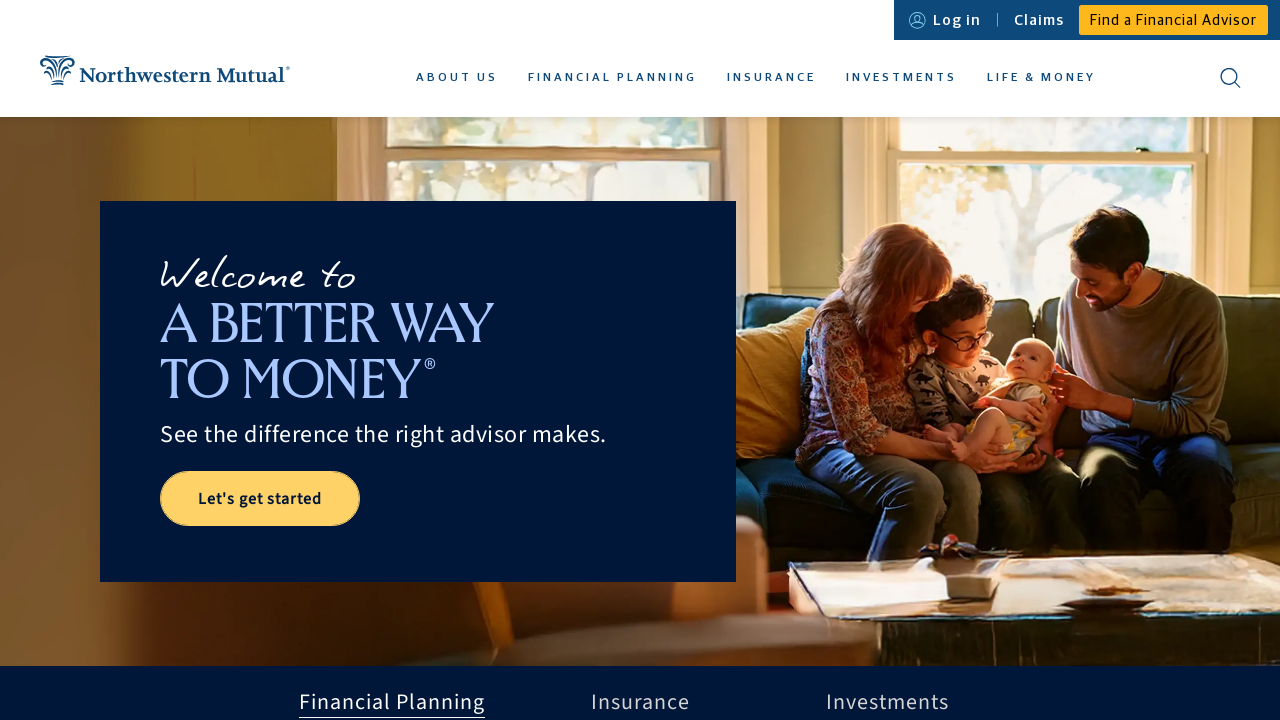

Clicked 'Find a Financial Advisor' button at (1174, 20) on xpath=//*[@id='nmx-nav-link-utility-fafa']
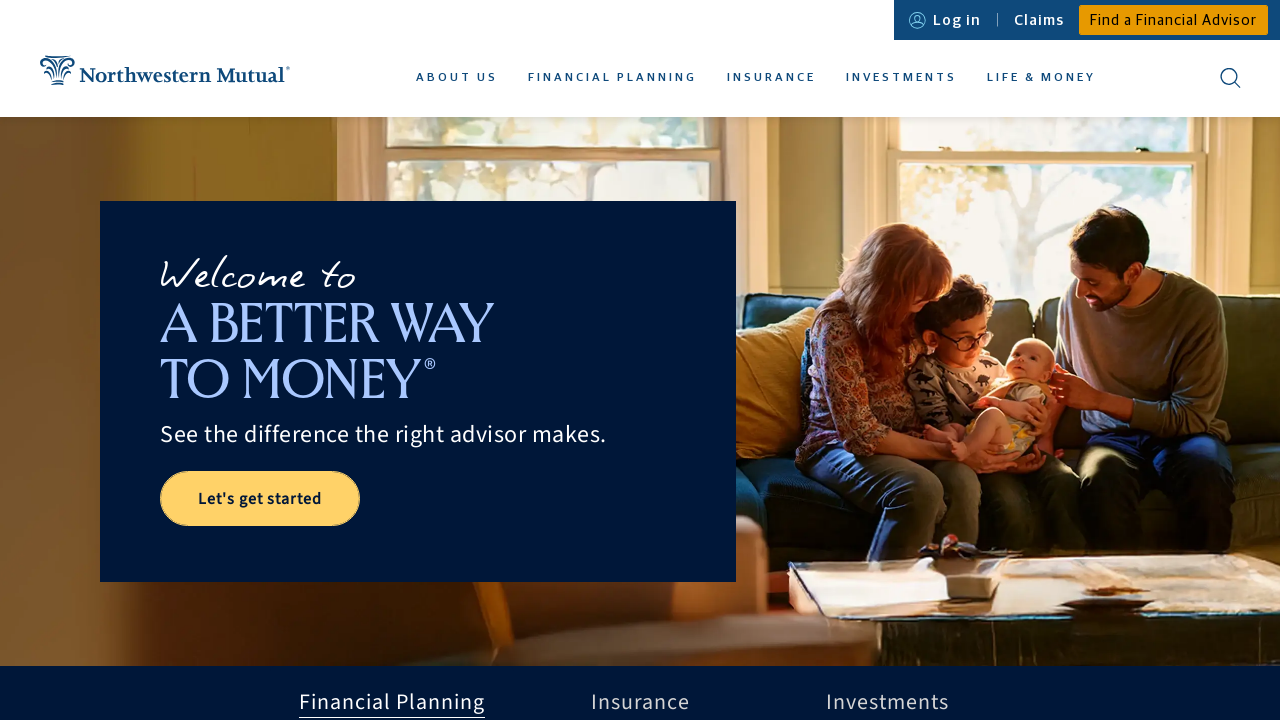

Clicked 'What Is a Financial Advisor?' article link at (249, 360) on xpath=//*[text()='What Is a Financial Advisor?']
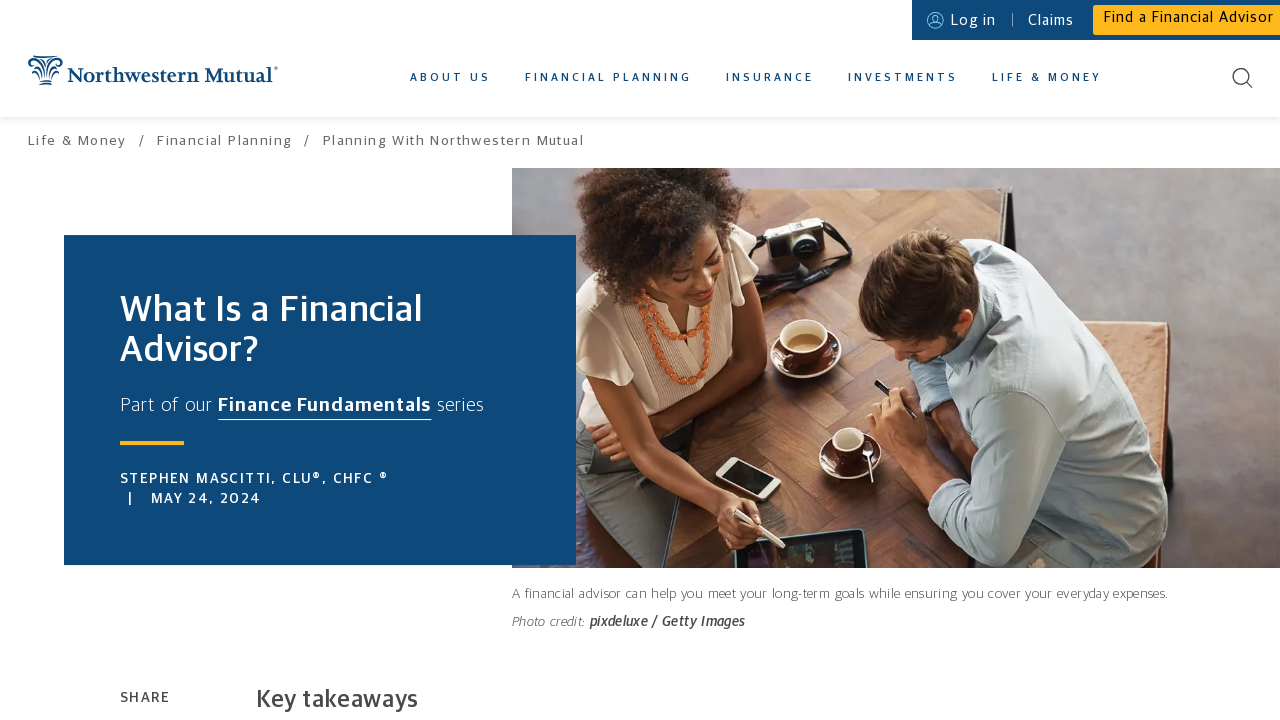

Key takeaways section loaded successfully
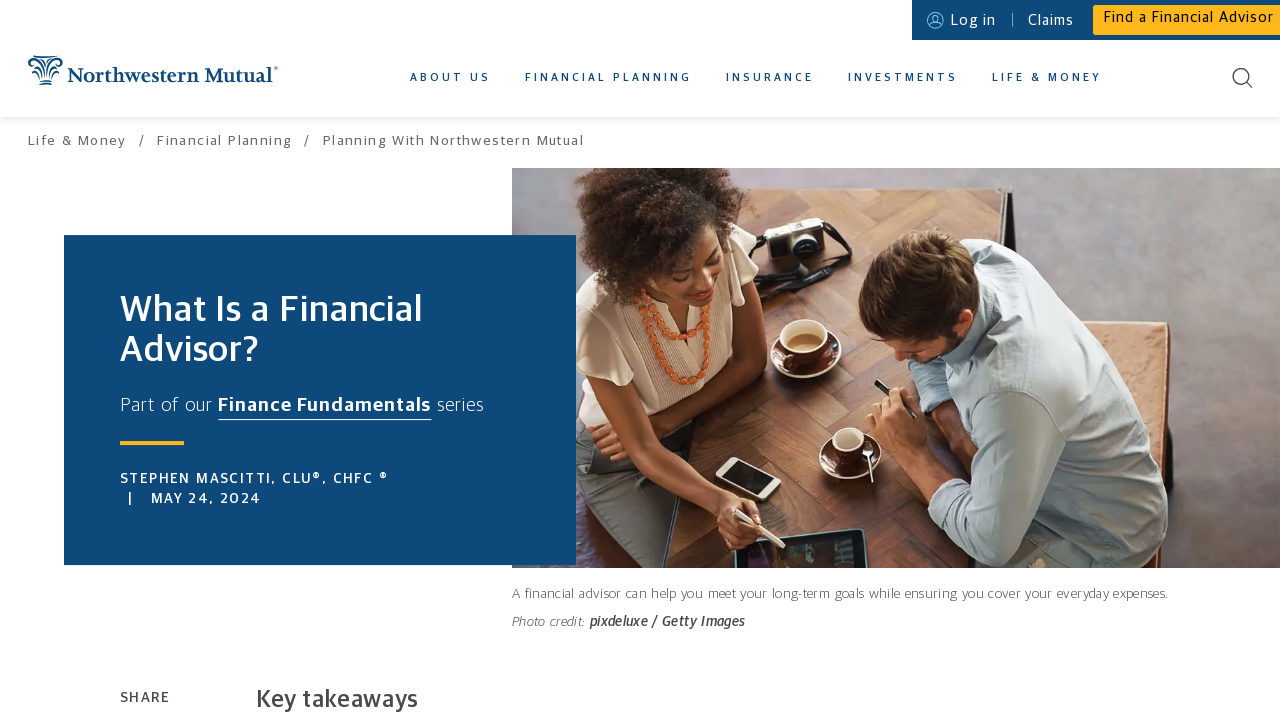

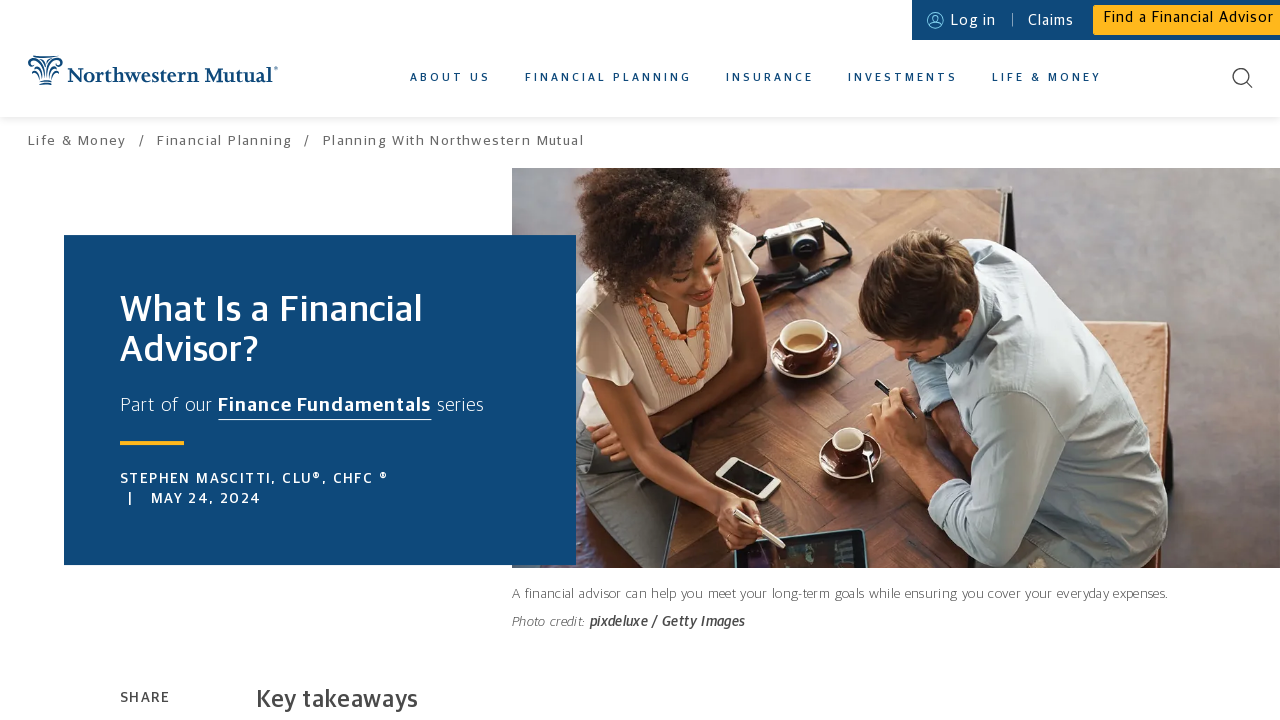